Tests scrolling down to the bottom of a page using JavaScript execution and keyboard shortcuts.

Starting URL: http://clinicwise.net/pricing

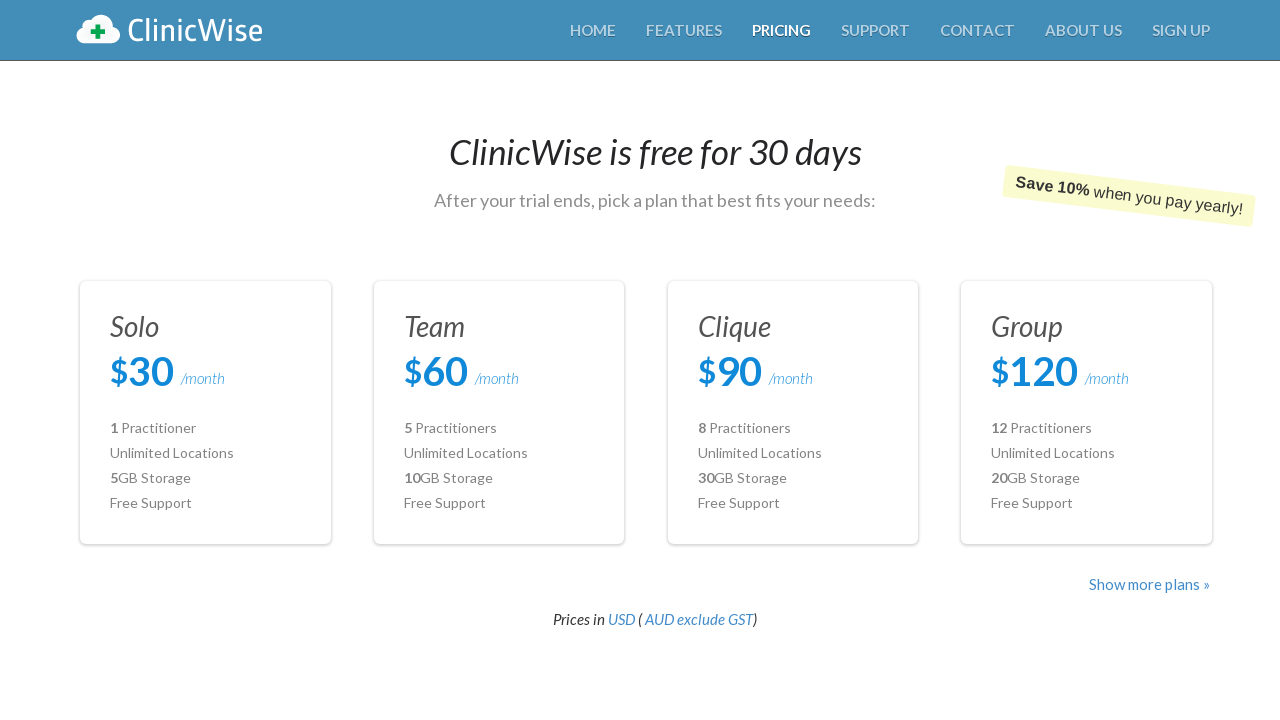

Executed JavaScript to scroll to bottom of page
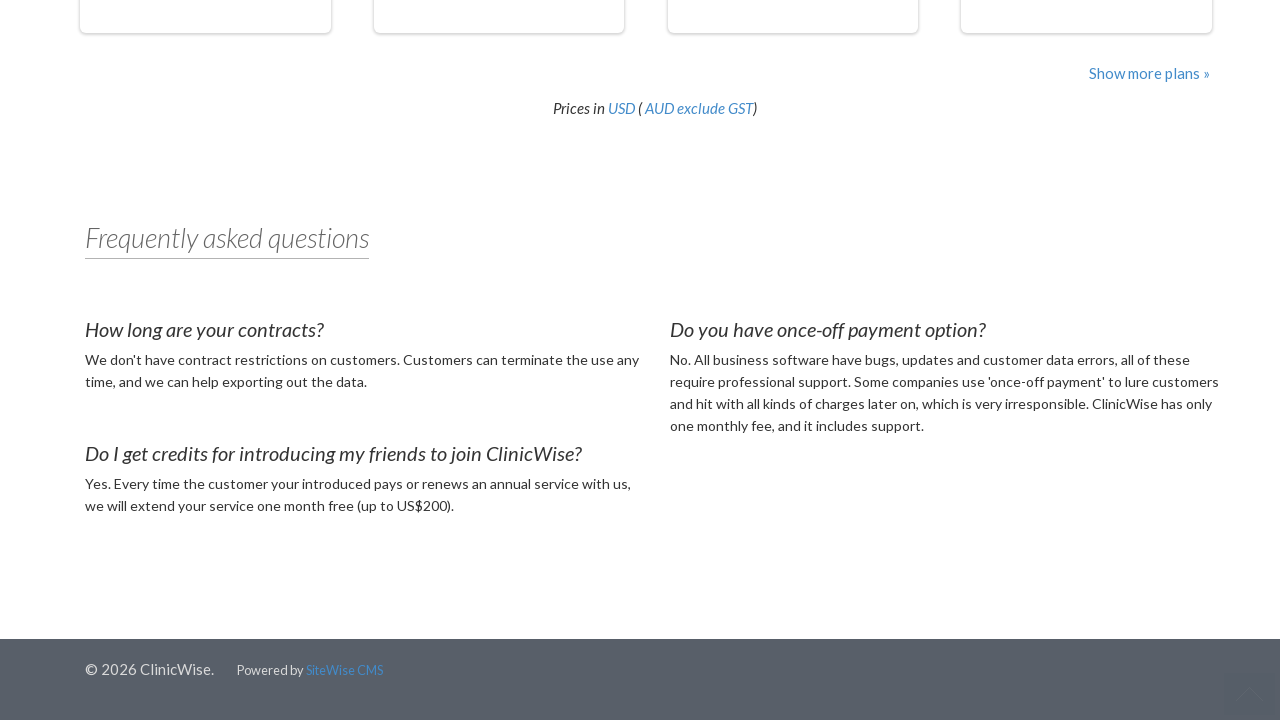

Pressed Ctrl+End keyboard shortcut to scroll to page bottom
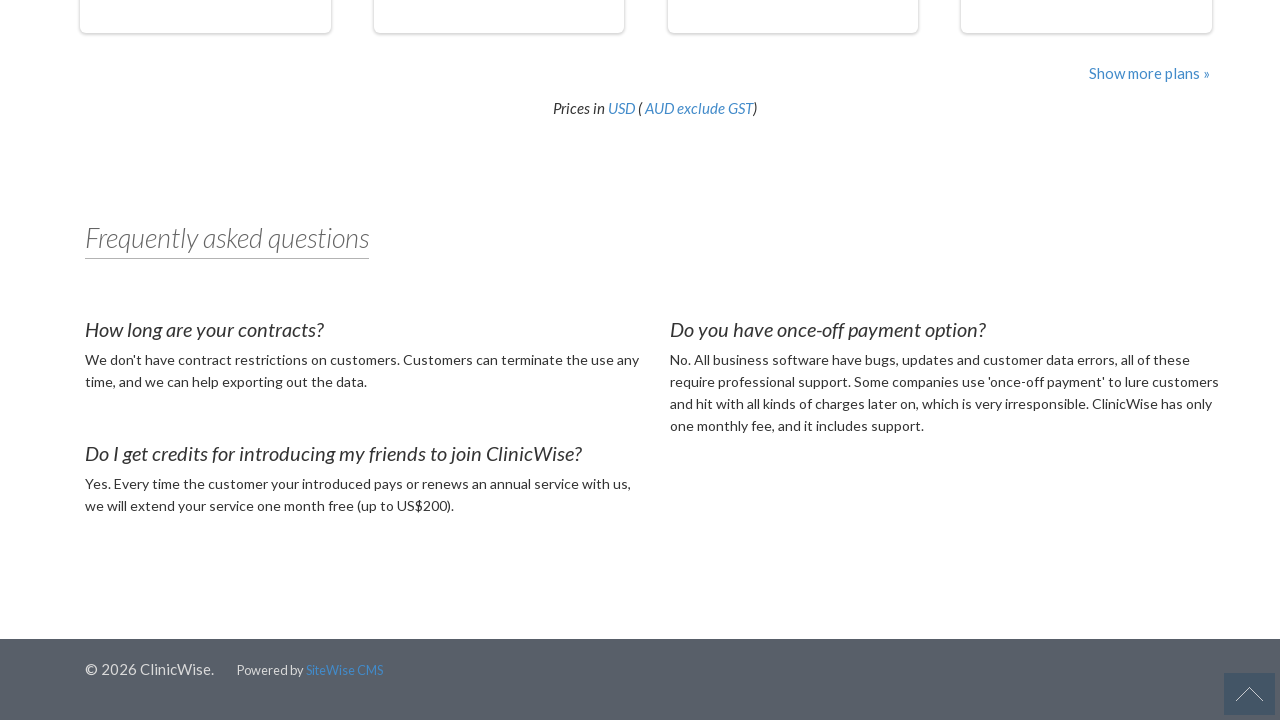

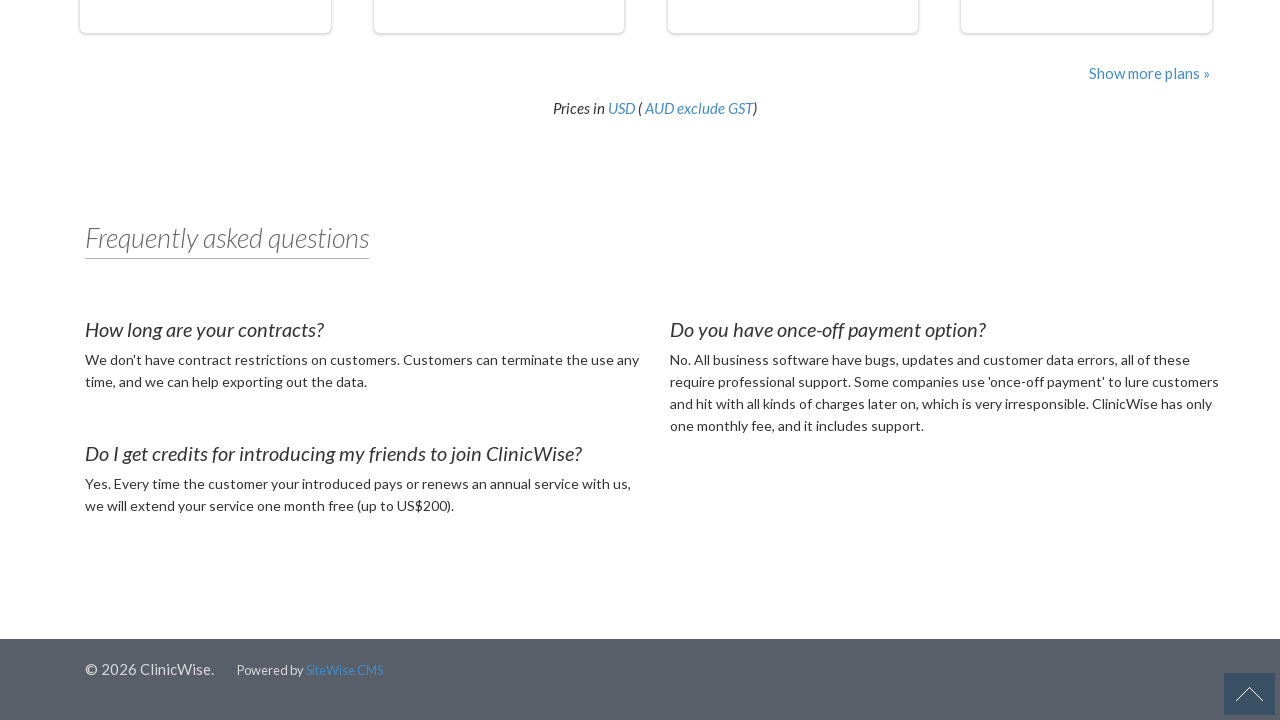